Tests clicking a reveal button to show a hidden input field, then typing text into it

Starting URL: https://www.selenium.dev/selenium/web/dynamic.html

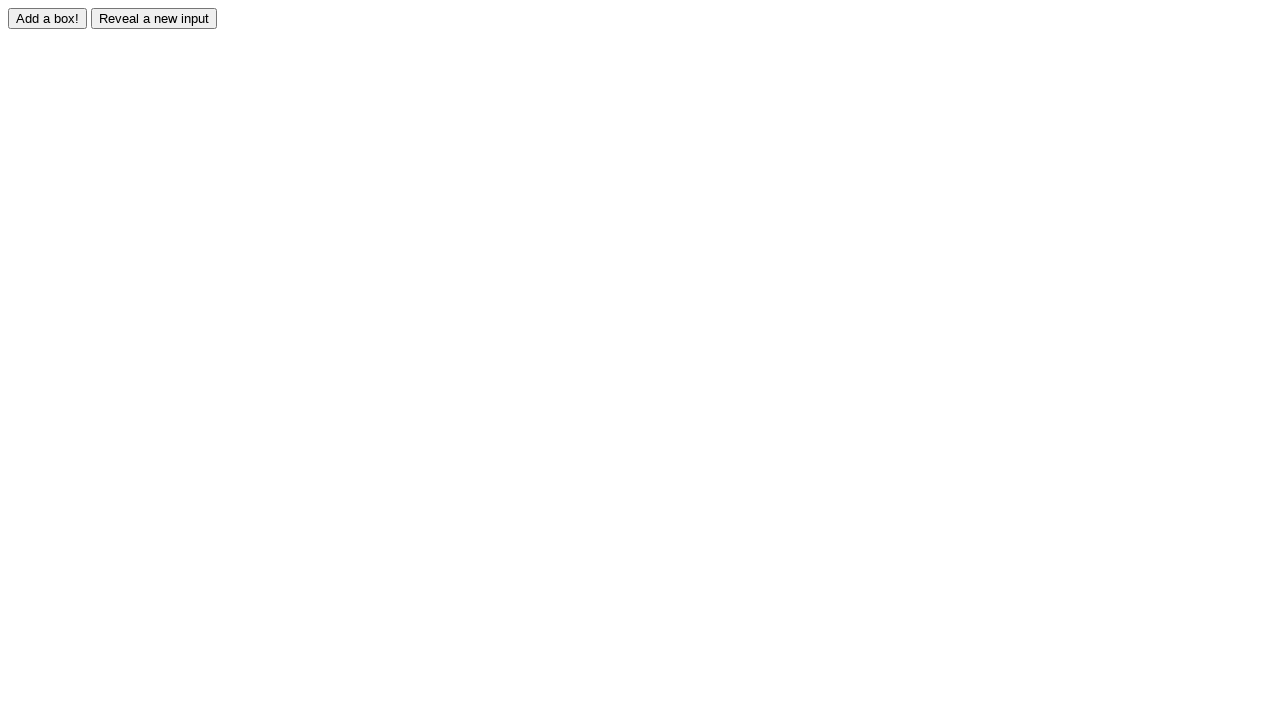

Clicked reveal button to show hidden input field at (154, 18) on #reveal
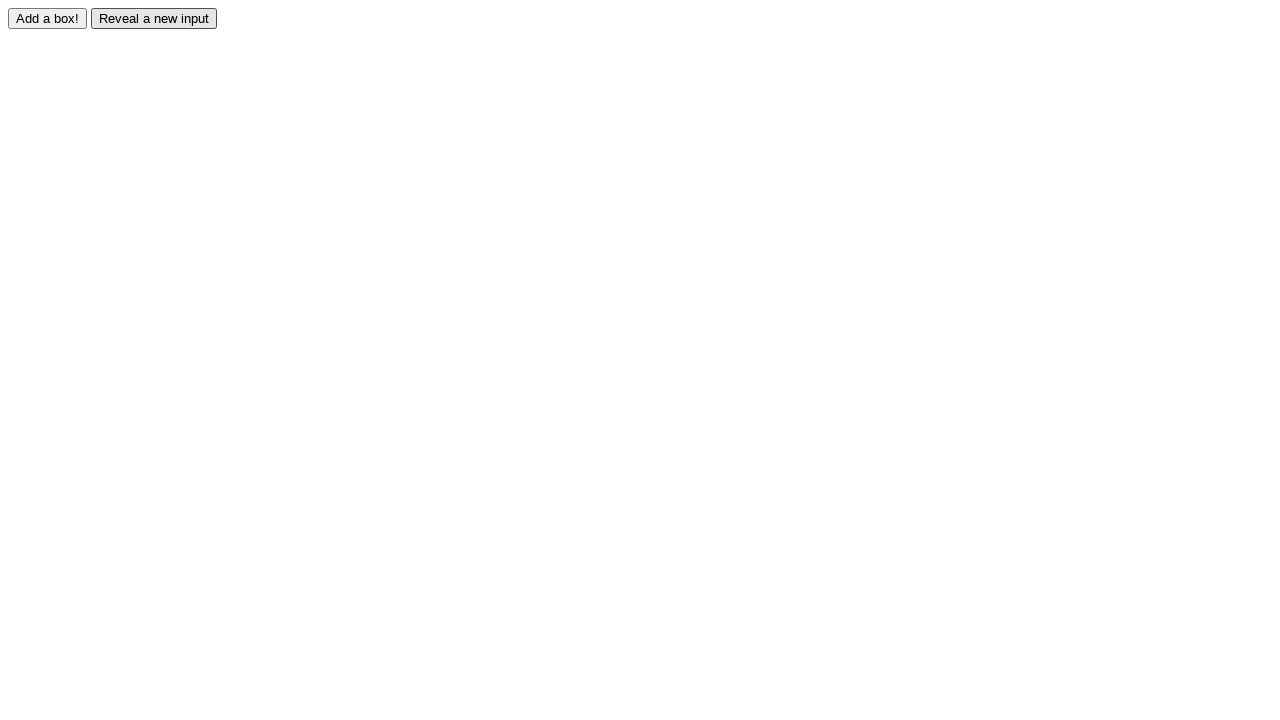

Revealed input field became visible
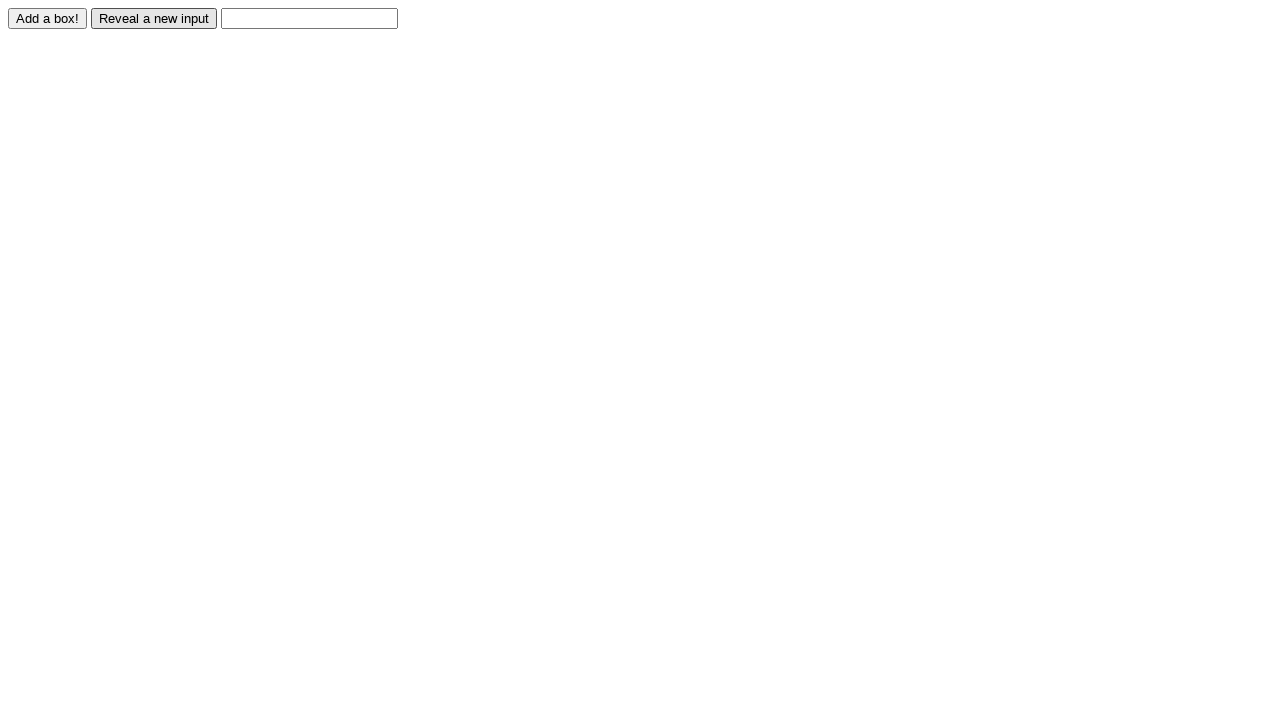

Typed 'Displayed' into revealed input field on #revealed
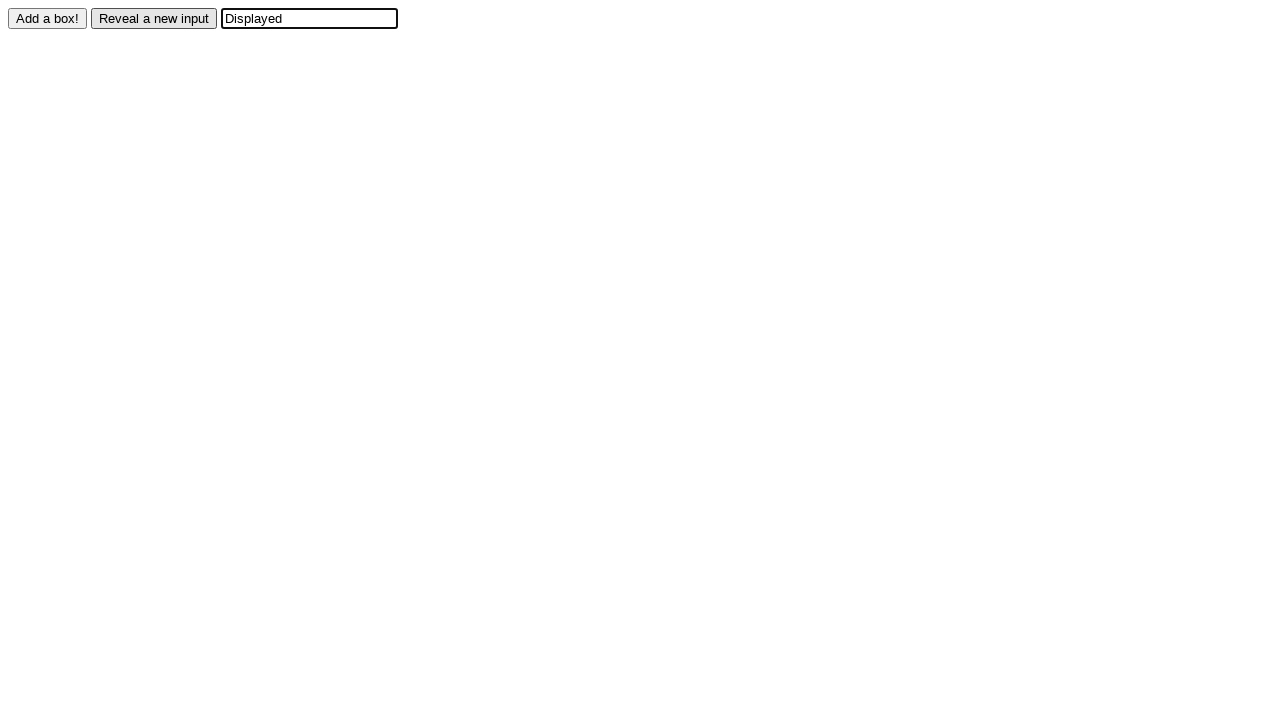

Verified input value equals 'Displayed'
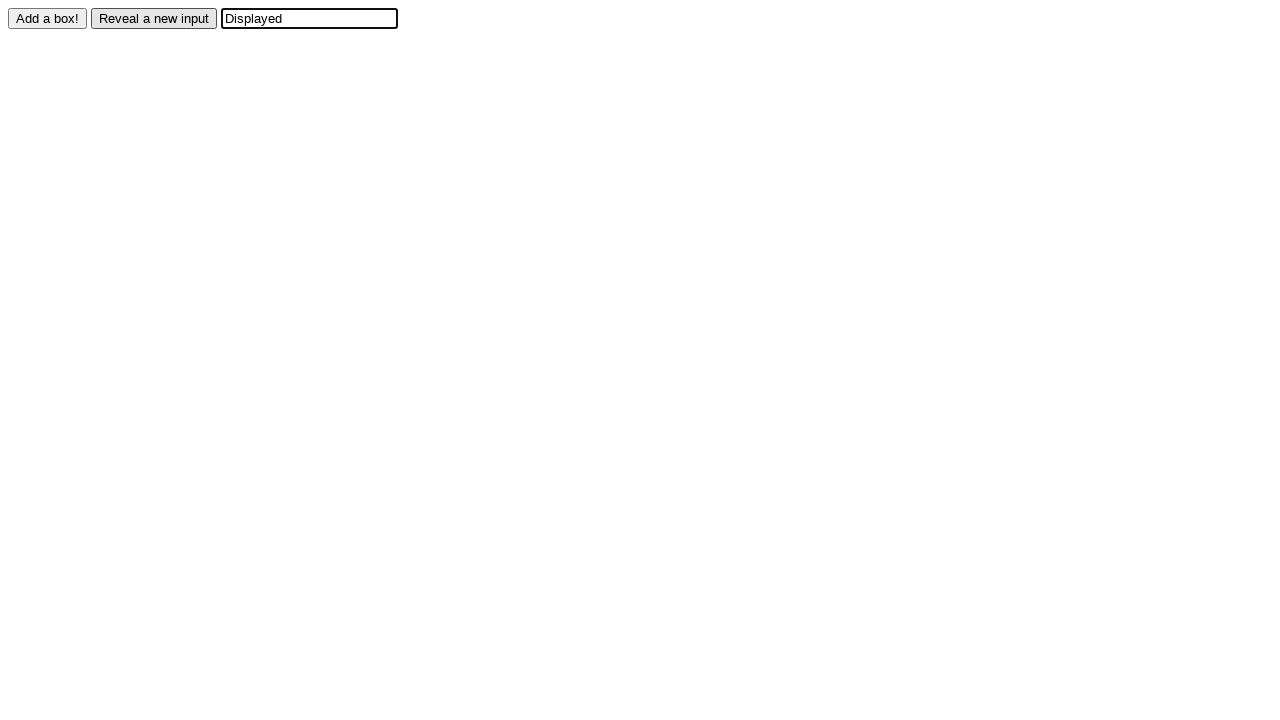

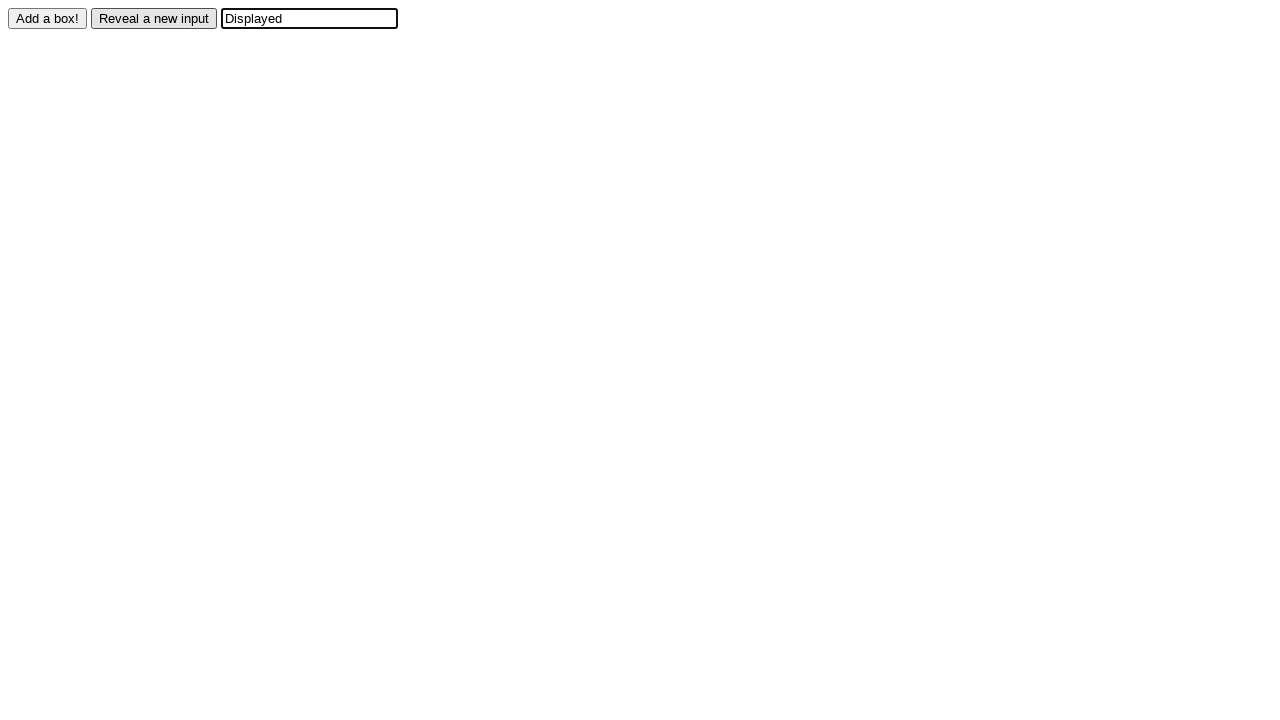